Tests web table interaction on a practice page by scrolling to the table, counting rows and columns, reading row text, and iterating through table cells to verify content loads correctly.

Starting URL: https://rahulshettyacademy.com/AutomationPractice/

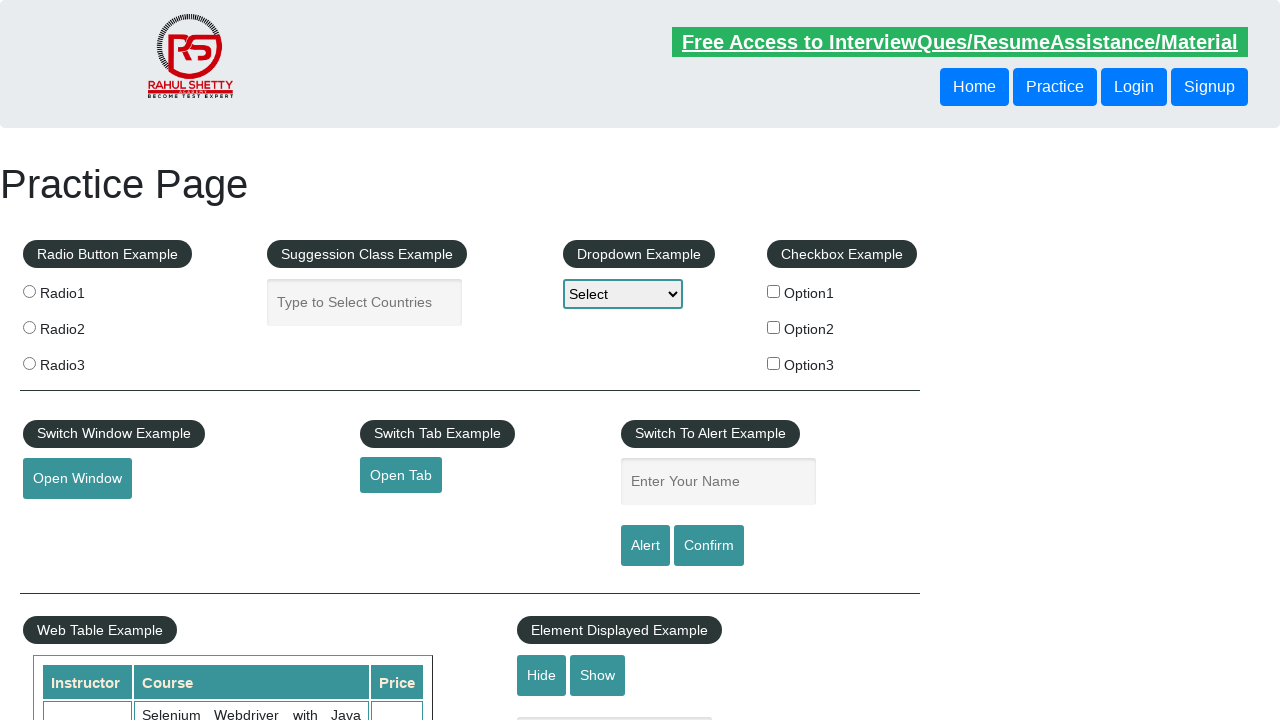

Scrolled down 250 pixels to make the web table visible
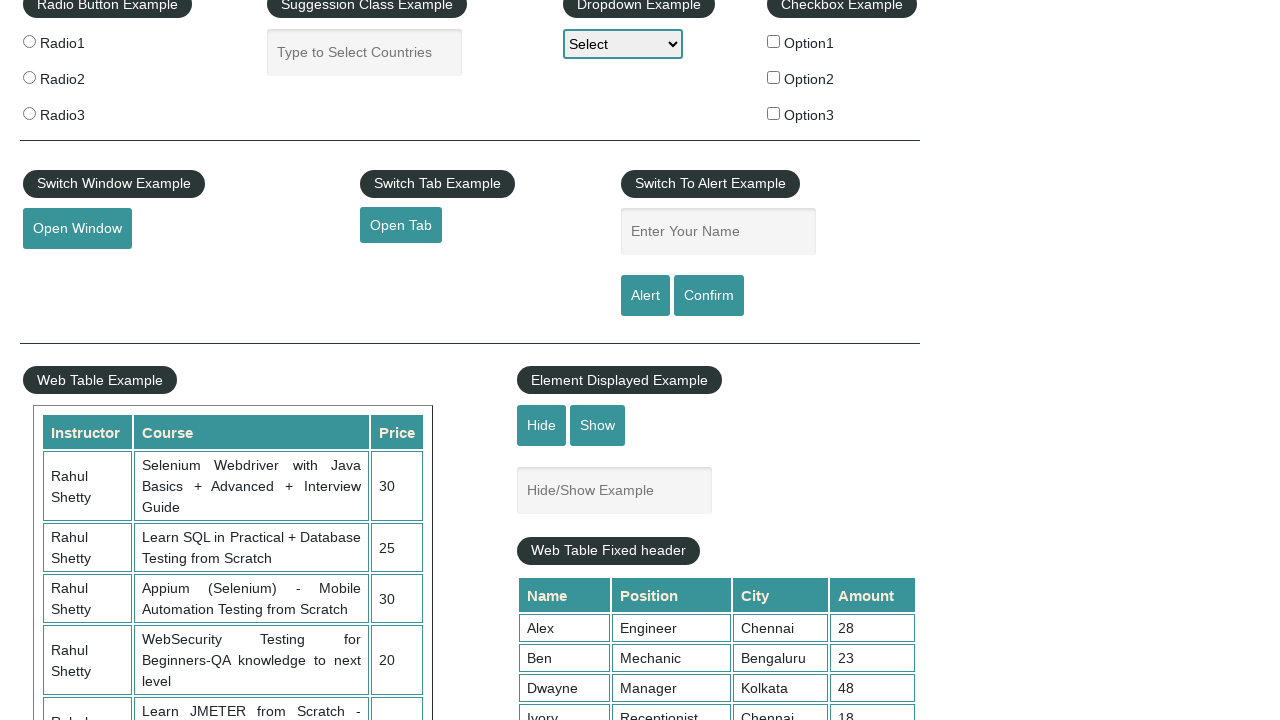

Waited for courses table to load
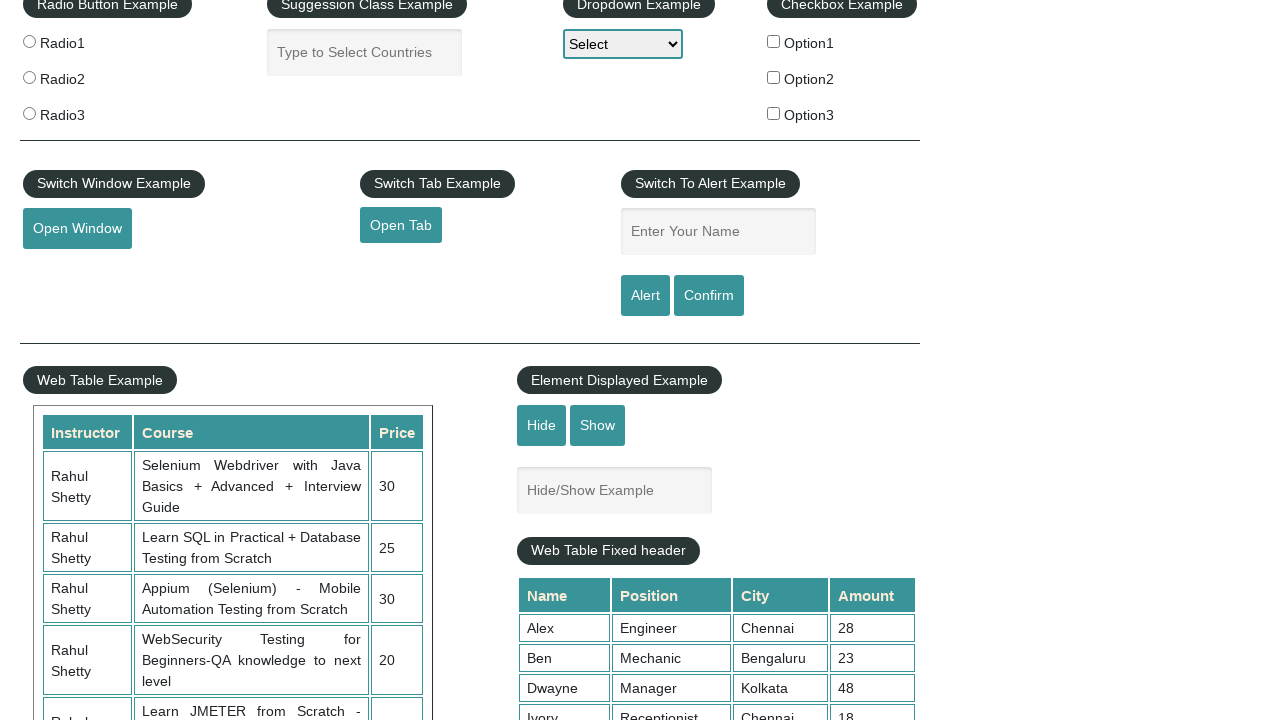

Verified table rows are present in tbody
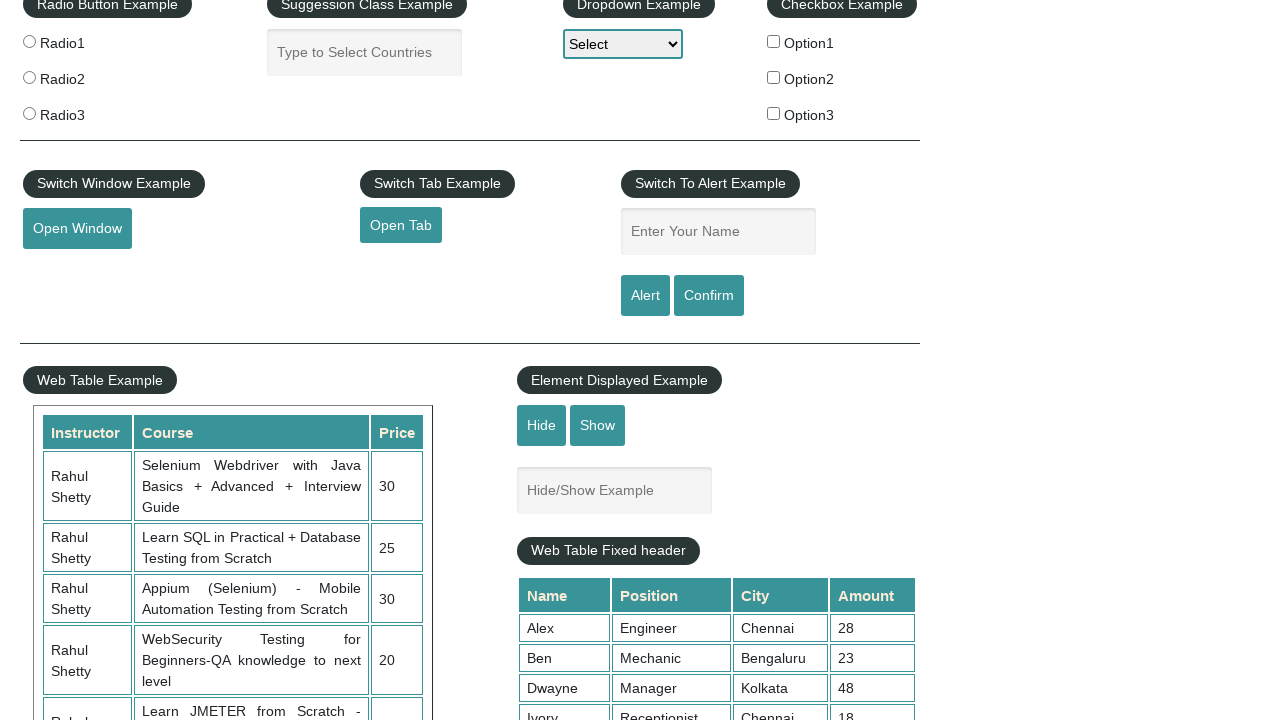

Verified table headers are present
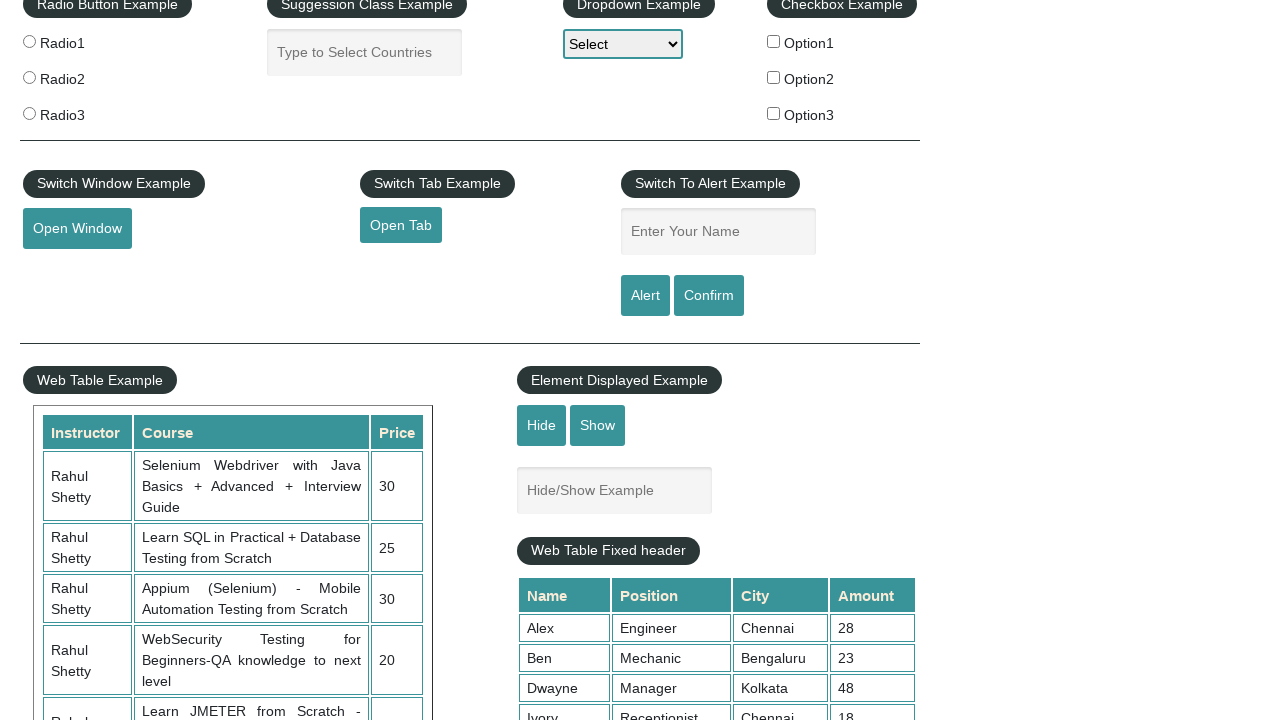

Accessed and verified the third row of the table is readable
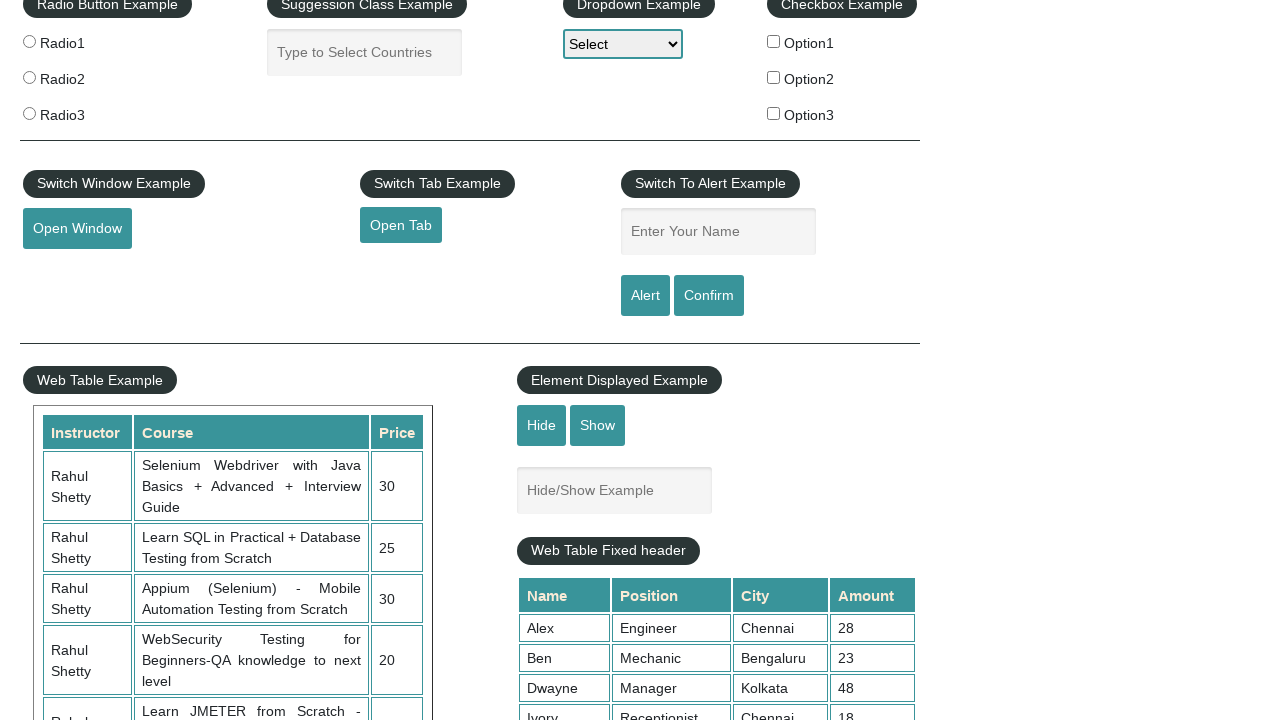

Verified price column cells (third column) are present in table
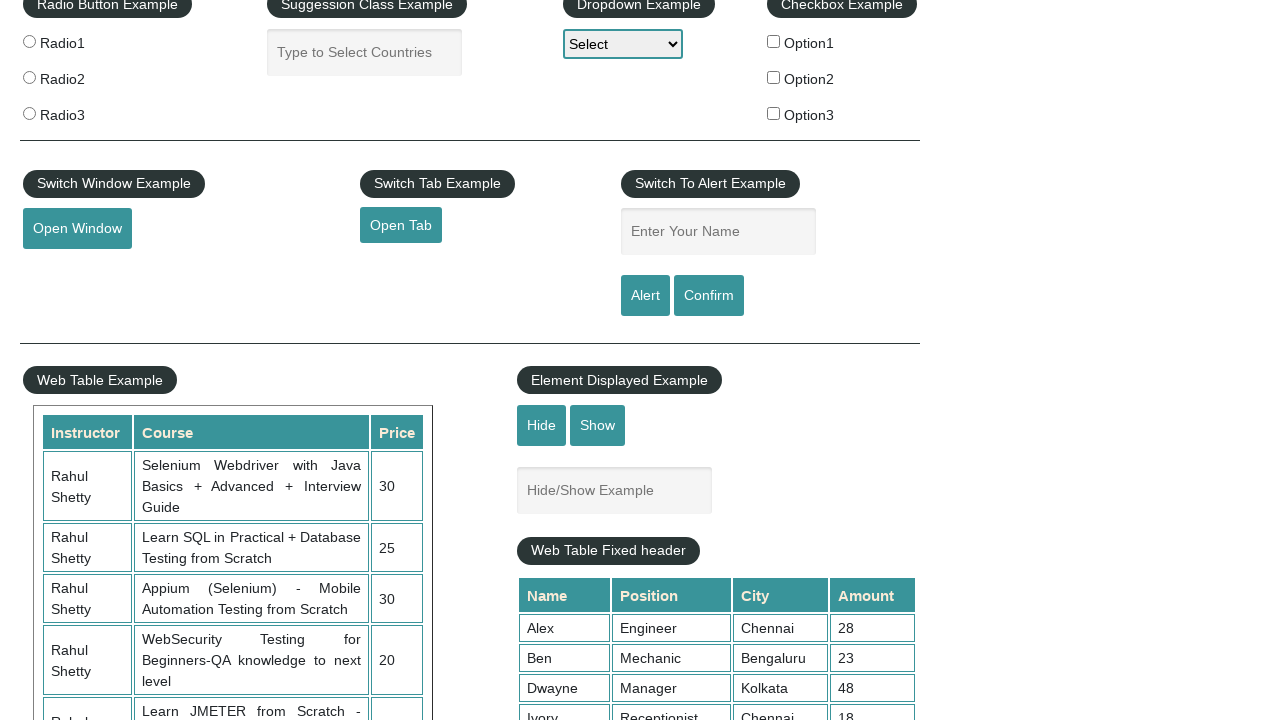

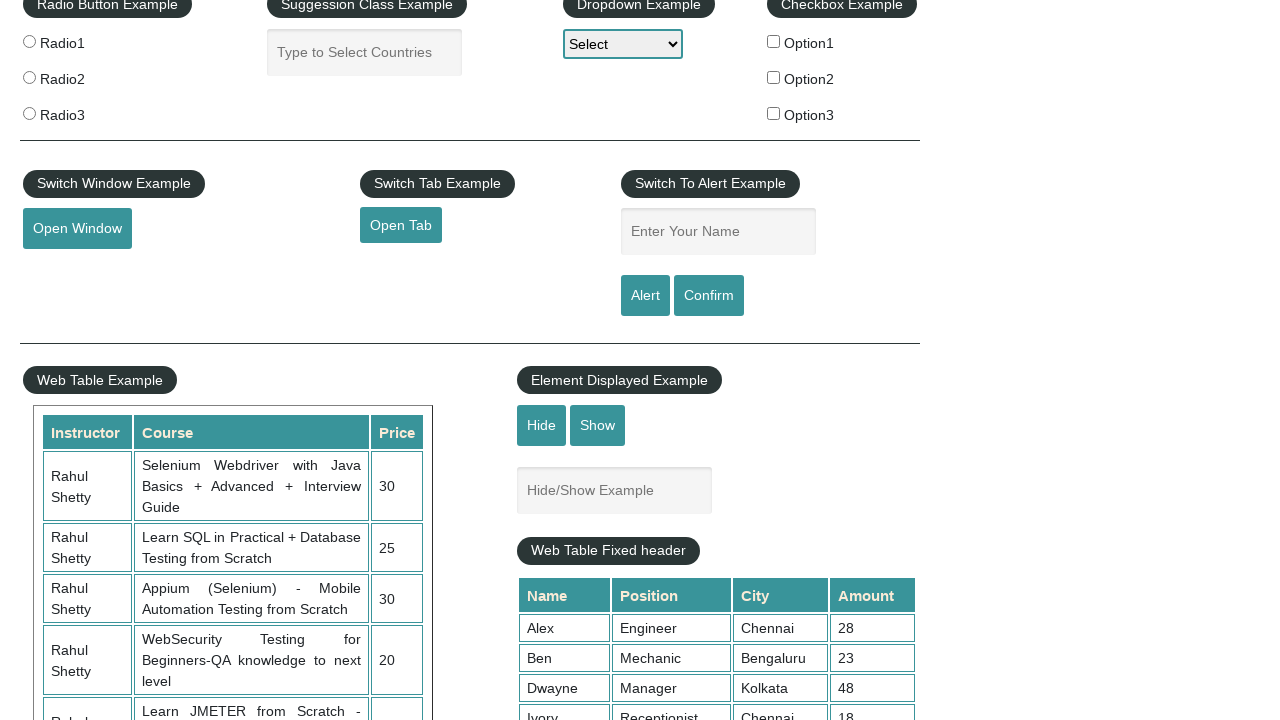